Tests textarea field by verifying it exists and entering a value that is correctly stored

Starting URL: https://www.selenium.dev/selenium/web/web-form.html

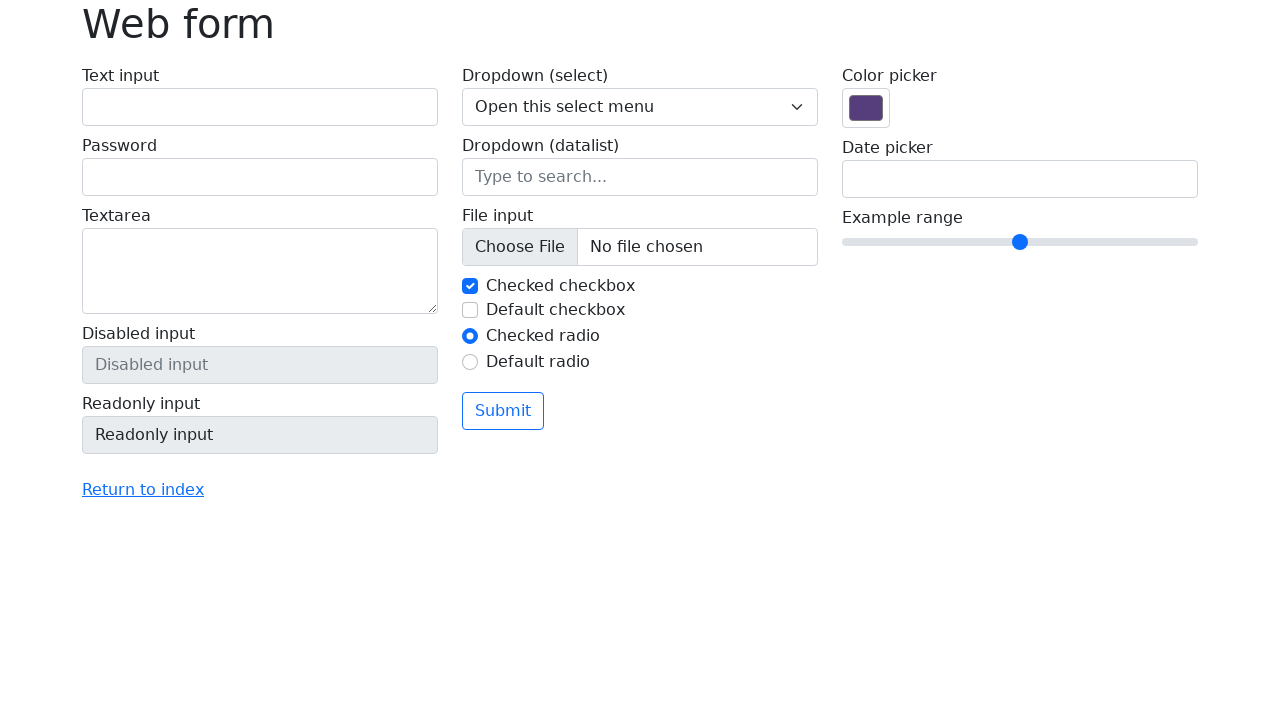

Waited for textarea field to be present
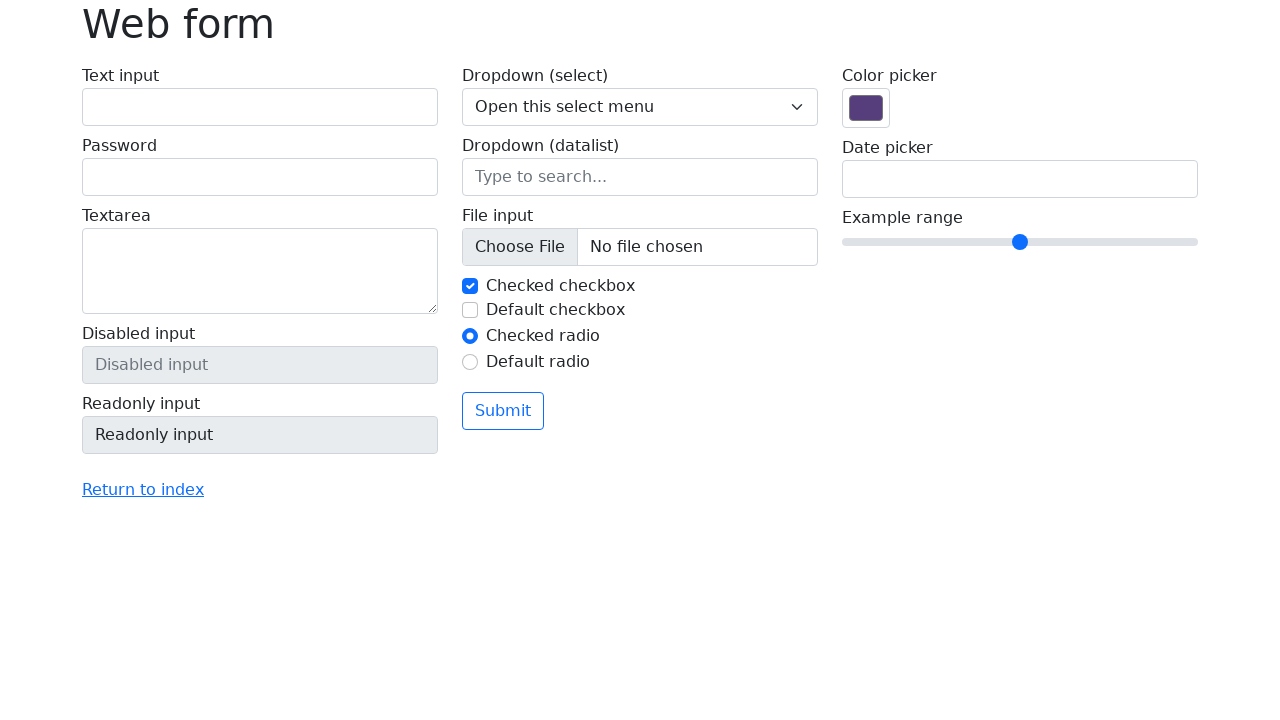

Filled textarea field with 'test value' on textarea[name='my-textarea']
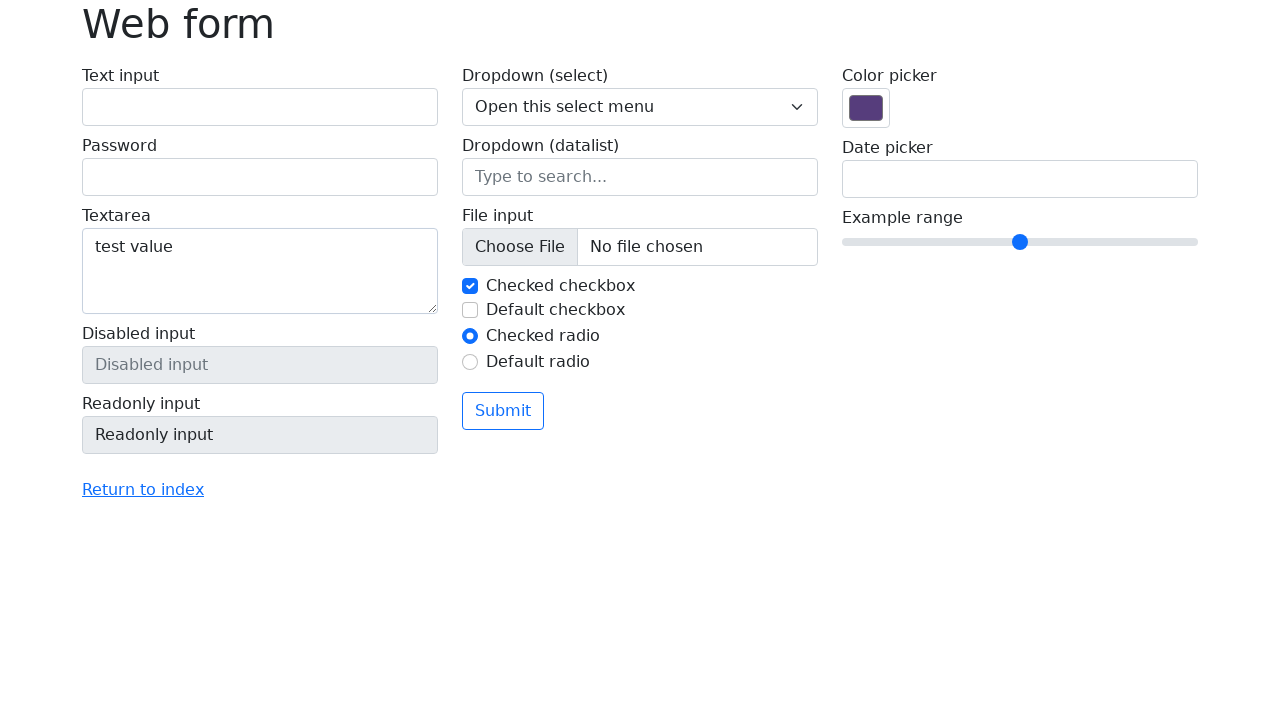

Verified textarea field contains 'test value'
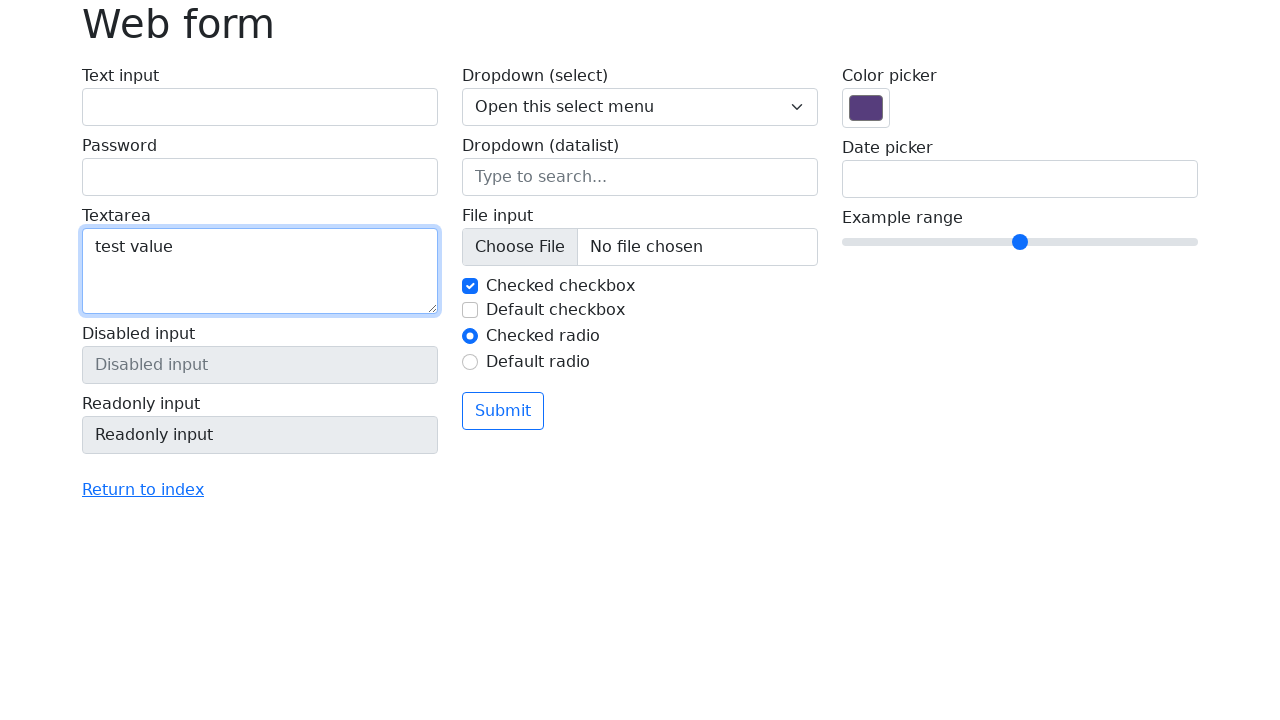

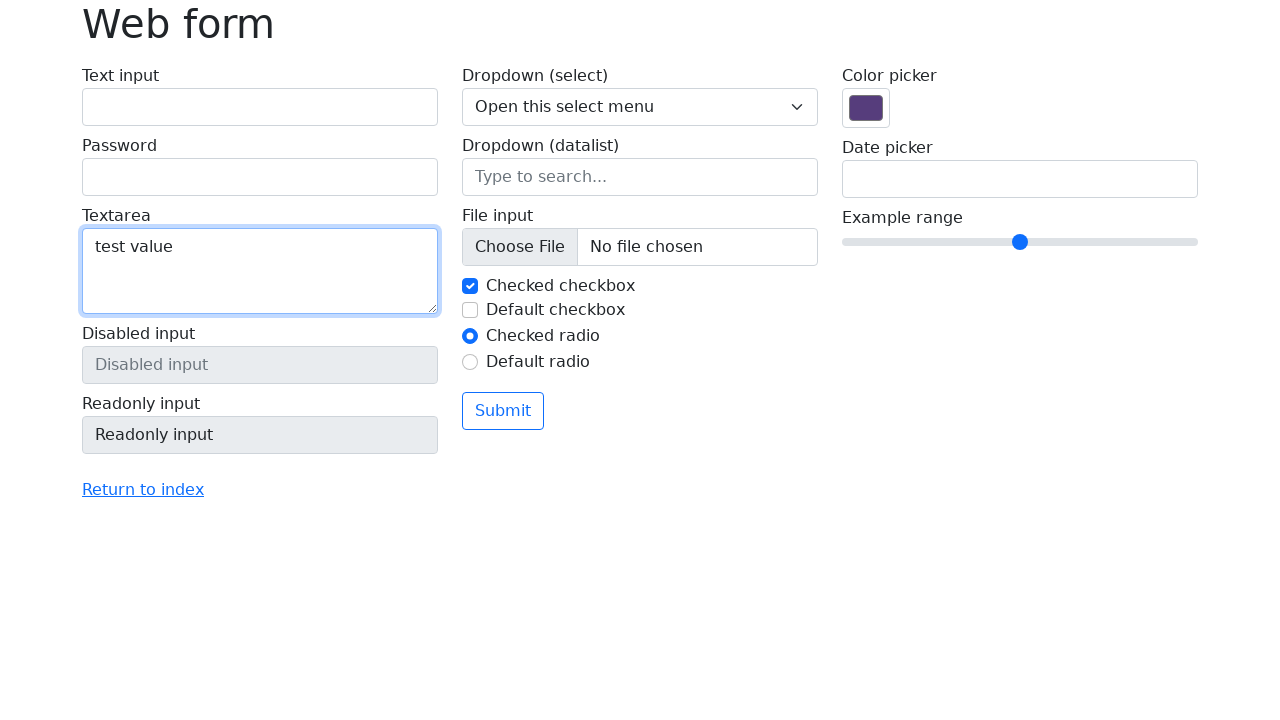